Navigates to the VCTC Pune website and verifies the page loads by checking the current URL

Starting URL: https://vctcpune.com/

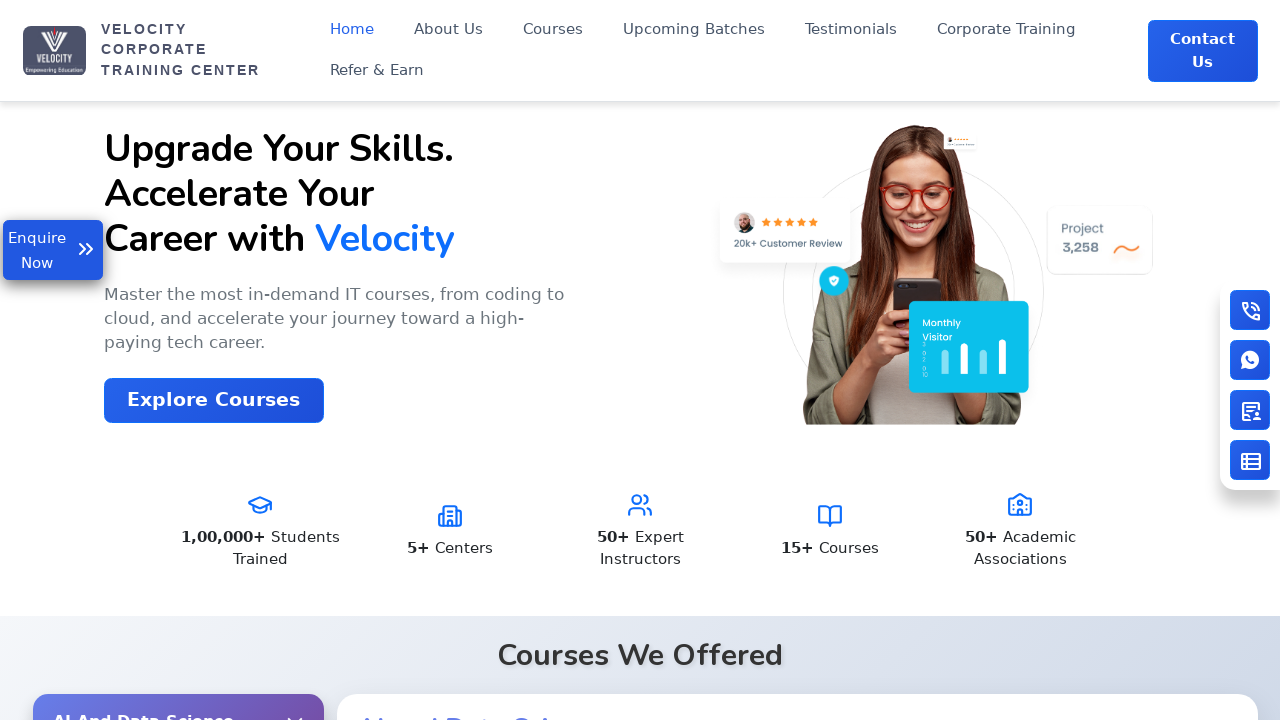

Waited for page to load with domcontentloaded state
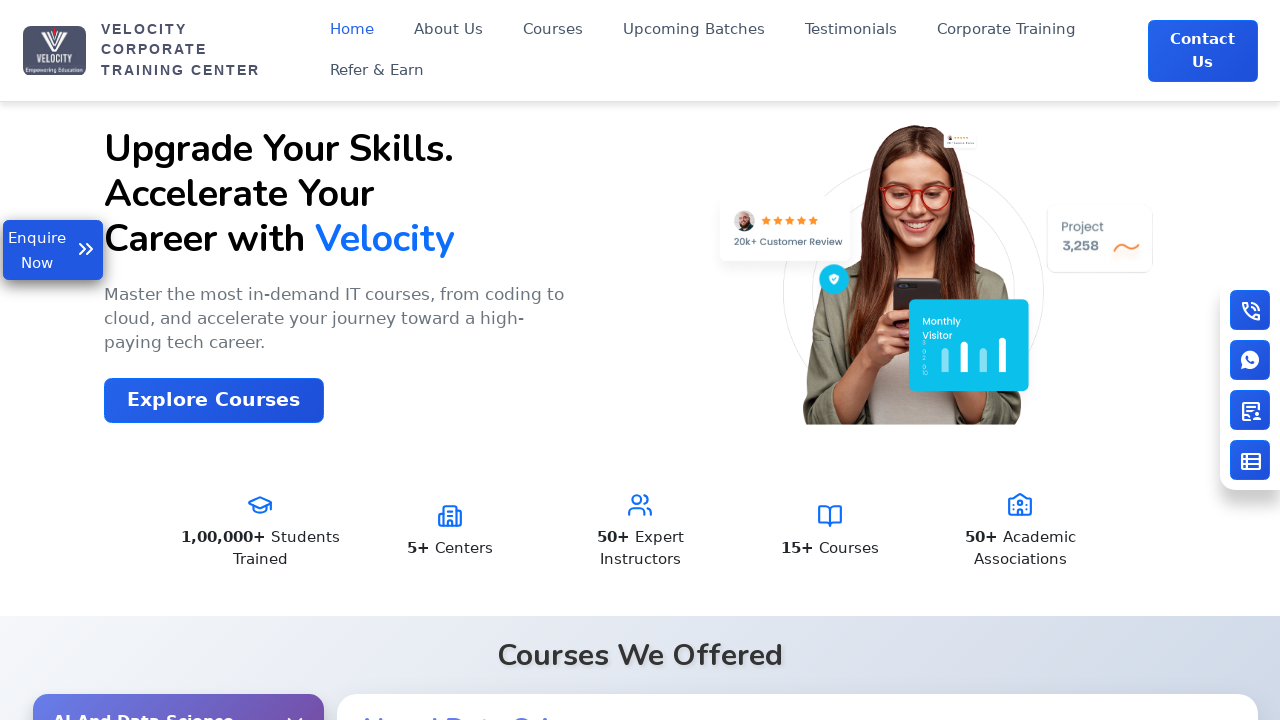

Retrieved current URL: https://www.vctcpune.com/
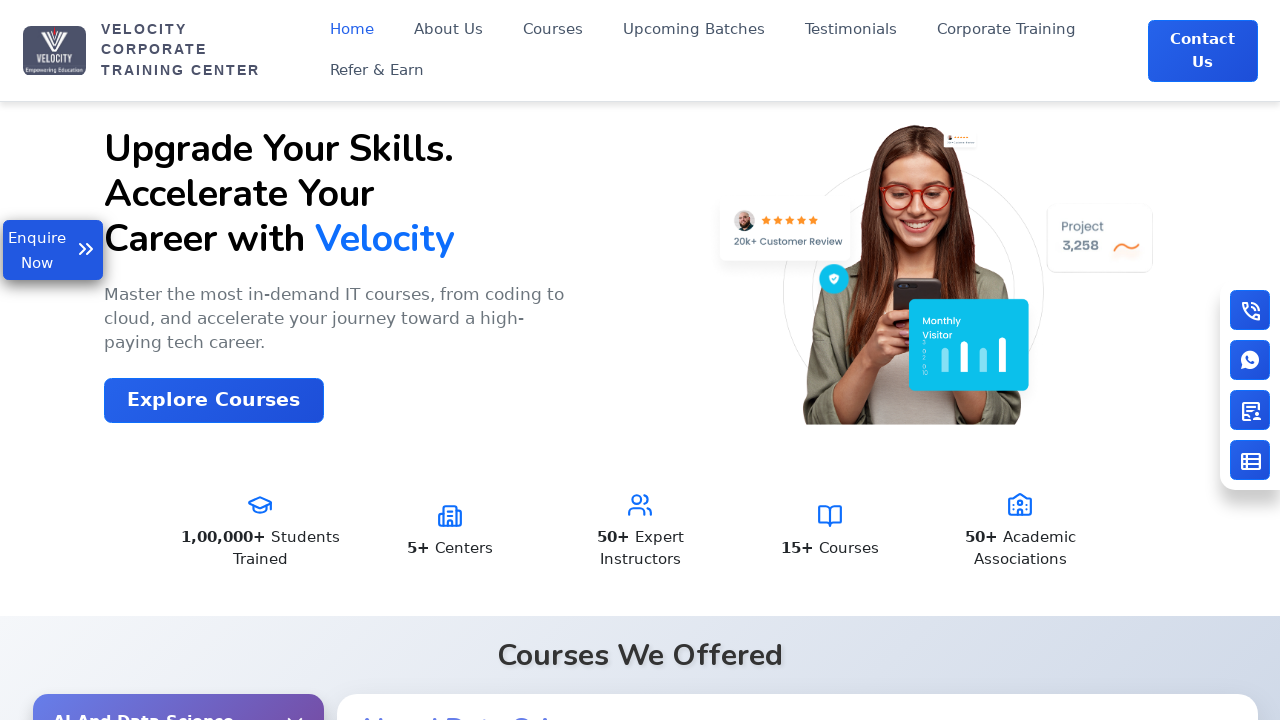

Printed current URL to console
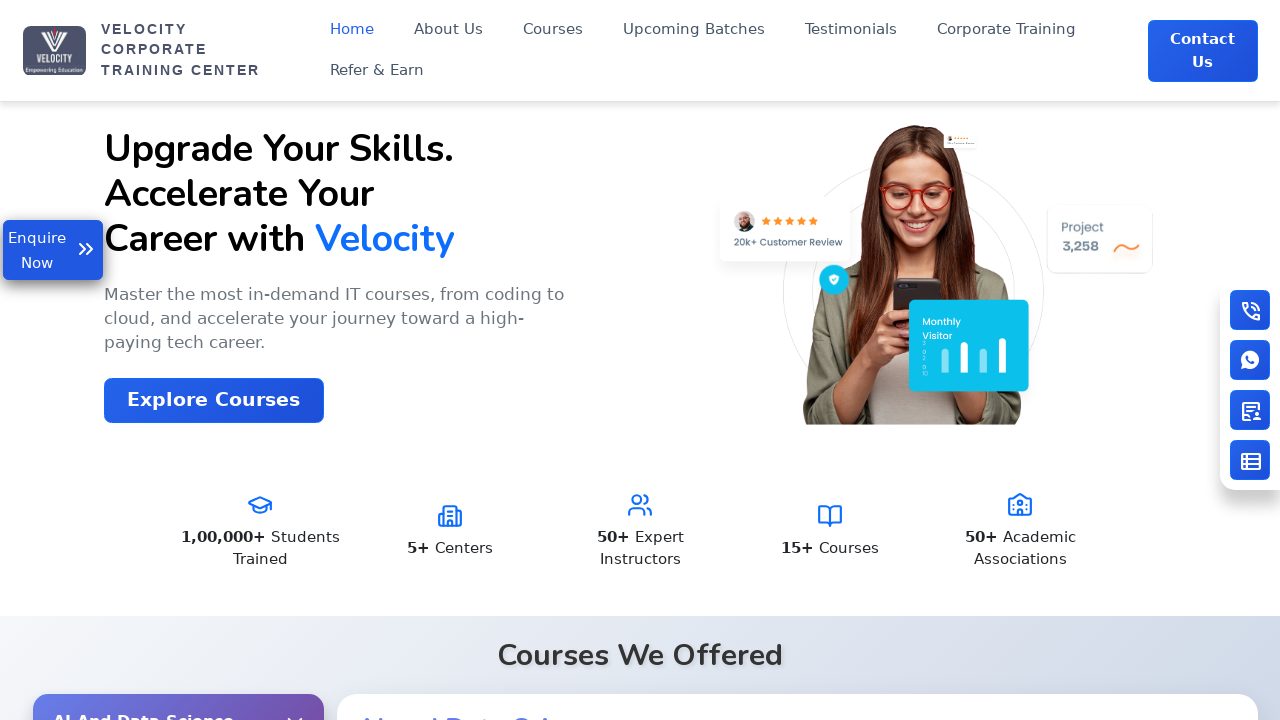

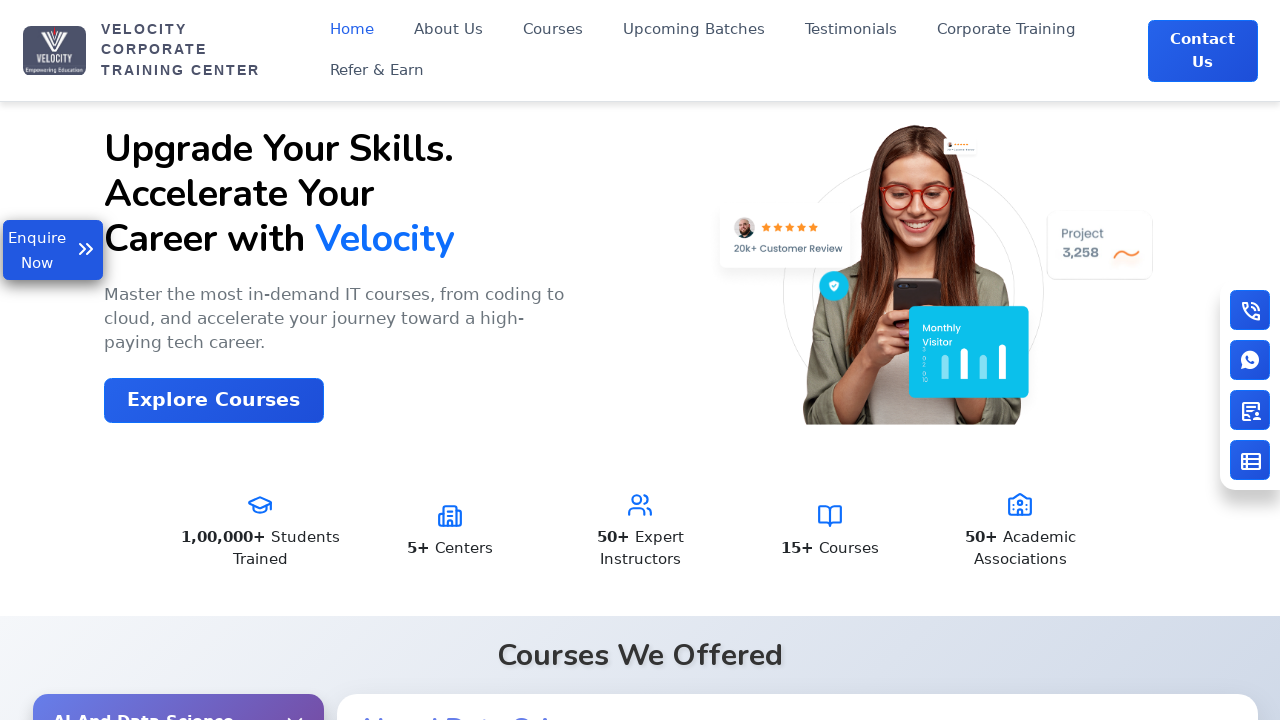